Tests the complete purchase flow for an unregistered user on DemoBlaze store - selecting a phone, adding to cart, completing the order form, and verifying the purchase confirmation.

Starting URL: https://www.demoblaze.com/

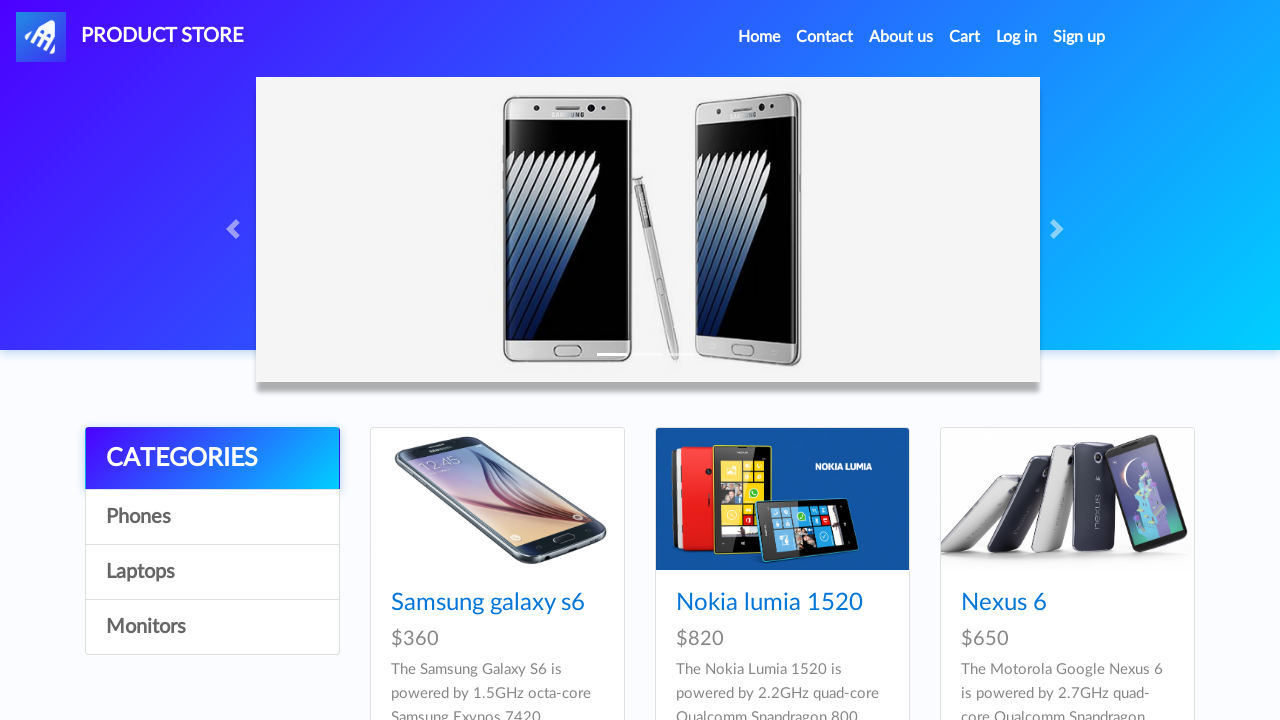

Clicked on Phones category at (212, 517) on xpath=//a[contains(text(),'Phones')]
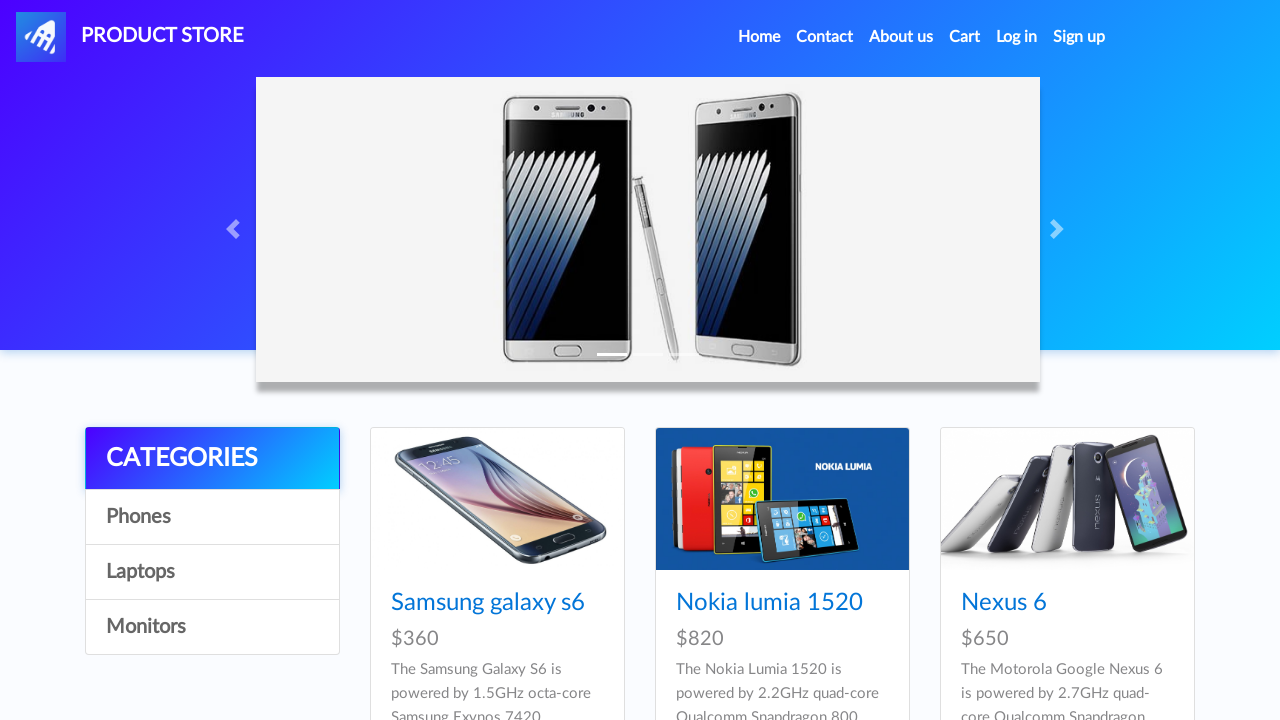

Waited for product links to load
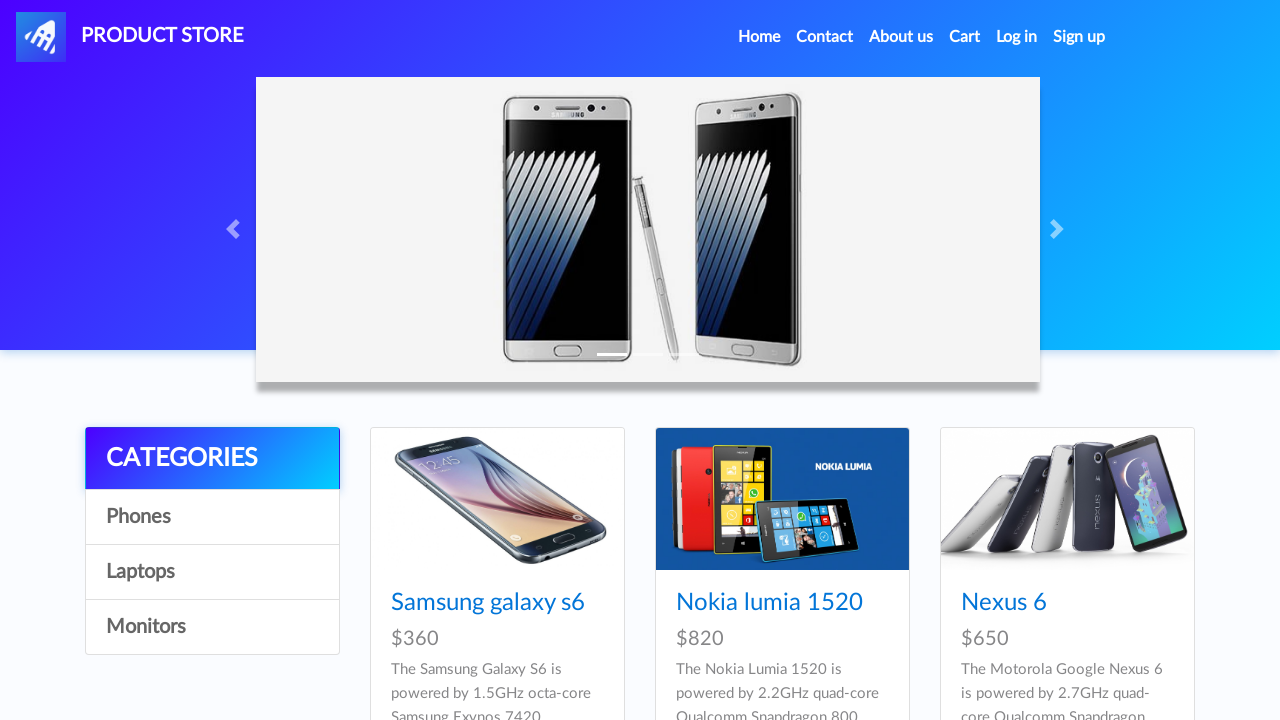

Clicked on Samsung galaxy s6 product at (488, 603) on xpath=//a[contains(text(),'Samsung galaxy s6')]
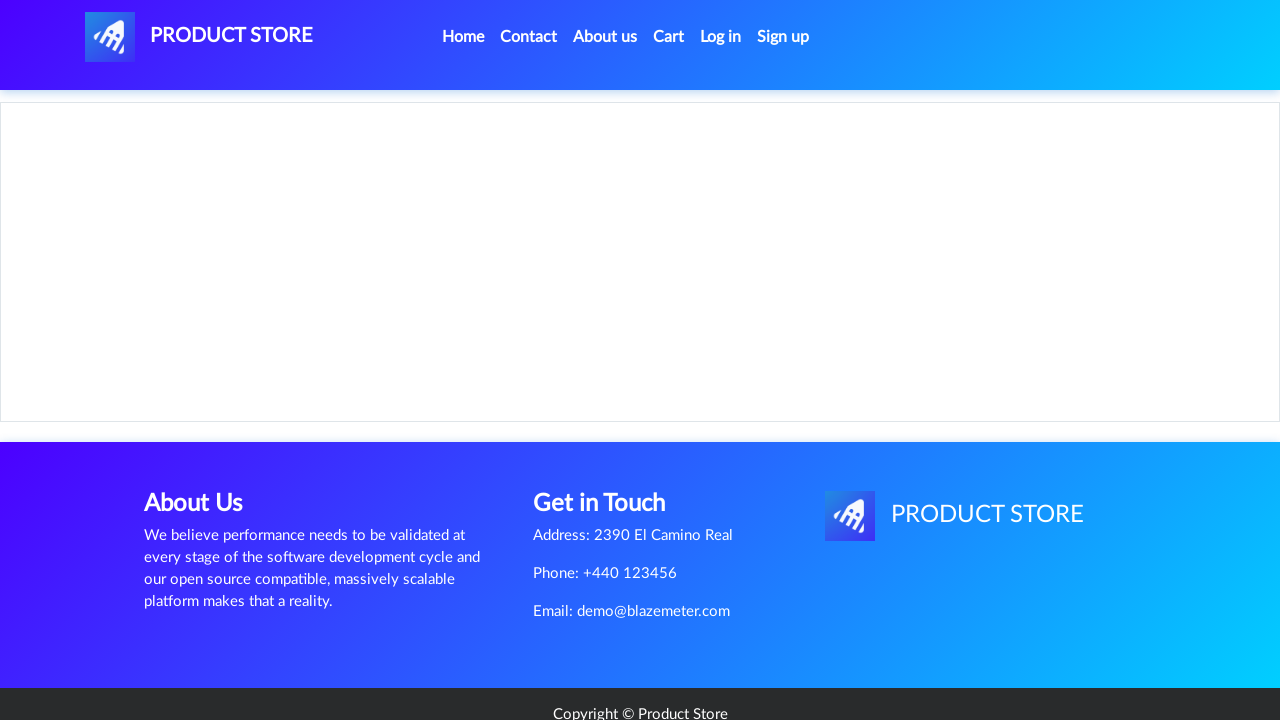

Product page loaded
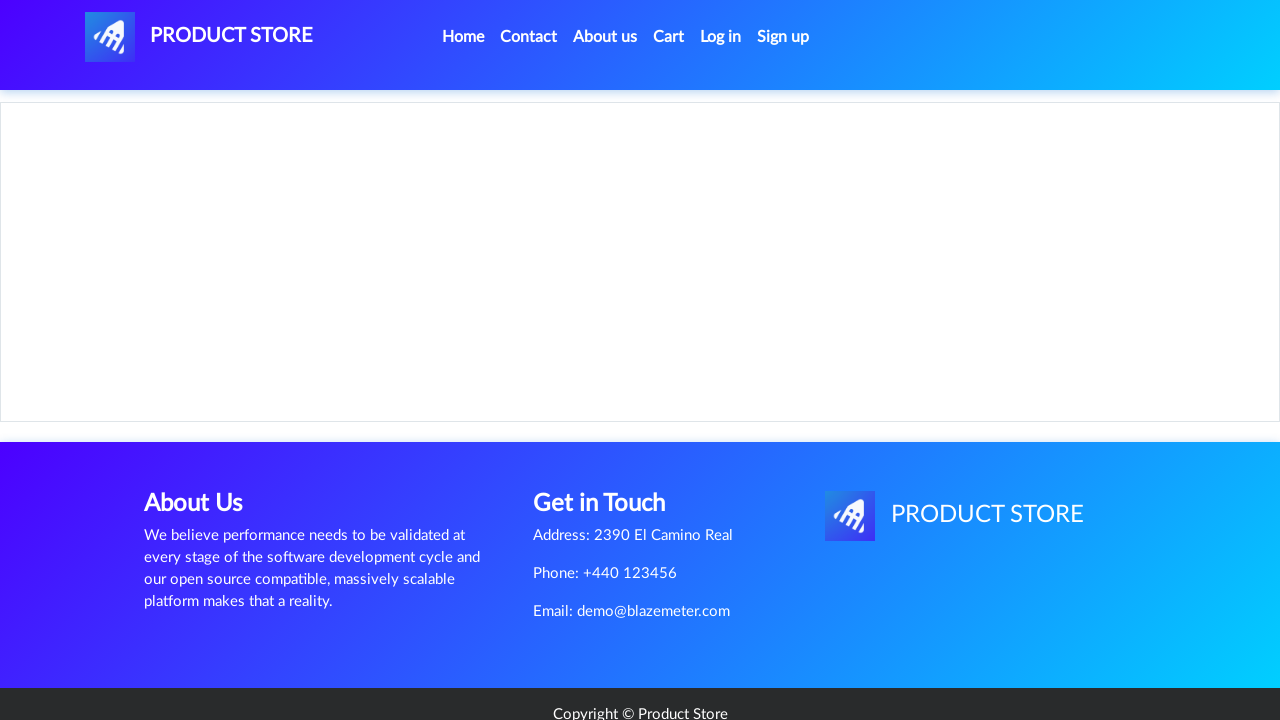

Clicked Add to cart button at (610, 440) on a.btn.btn-success.btn-lg
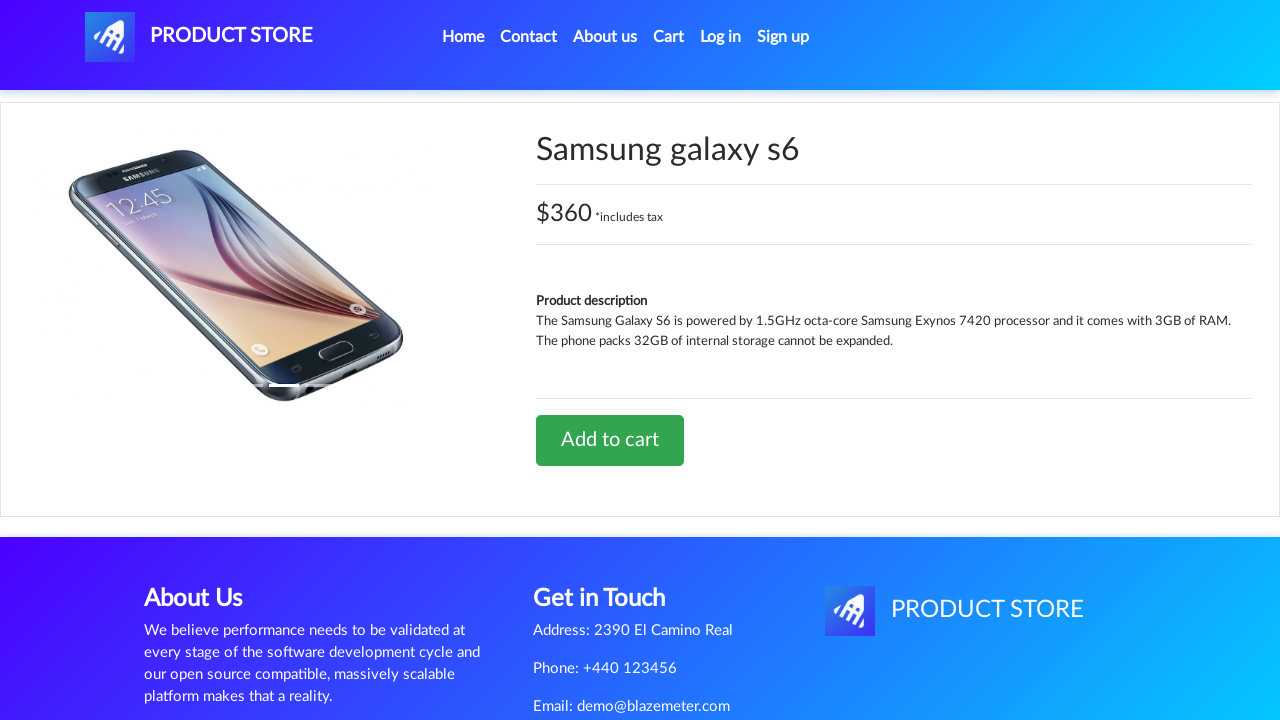

Accepted alert dialog and clicked Add to cart button again at (610, 440) on a.btn.btn-success.btn-lg
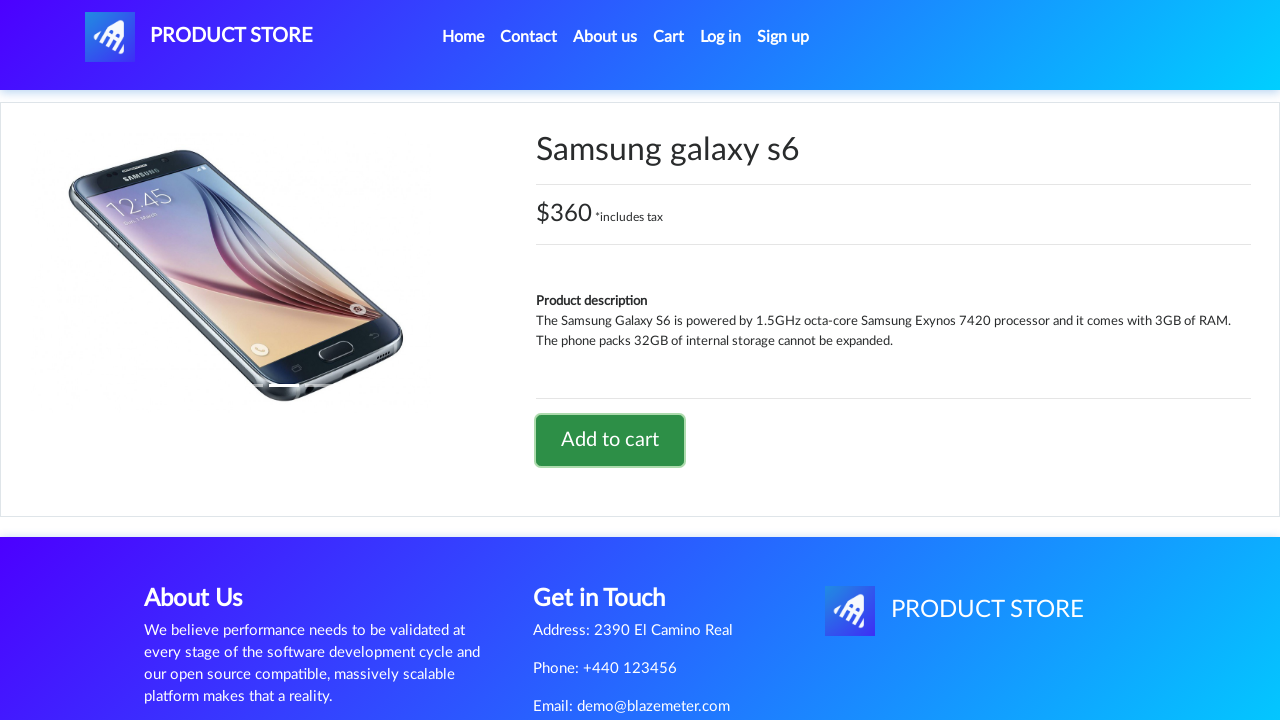

Clicked on Cart link at (669, 37) on #cartur
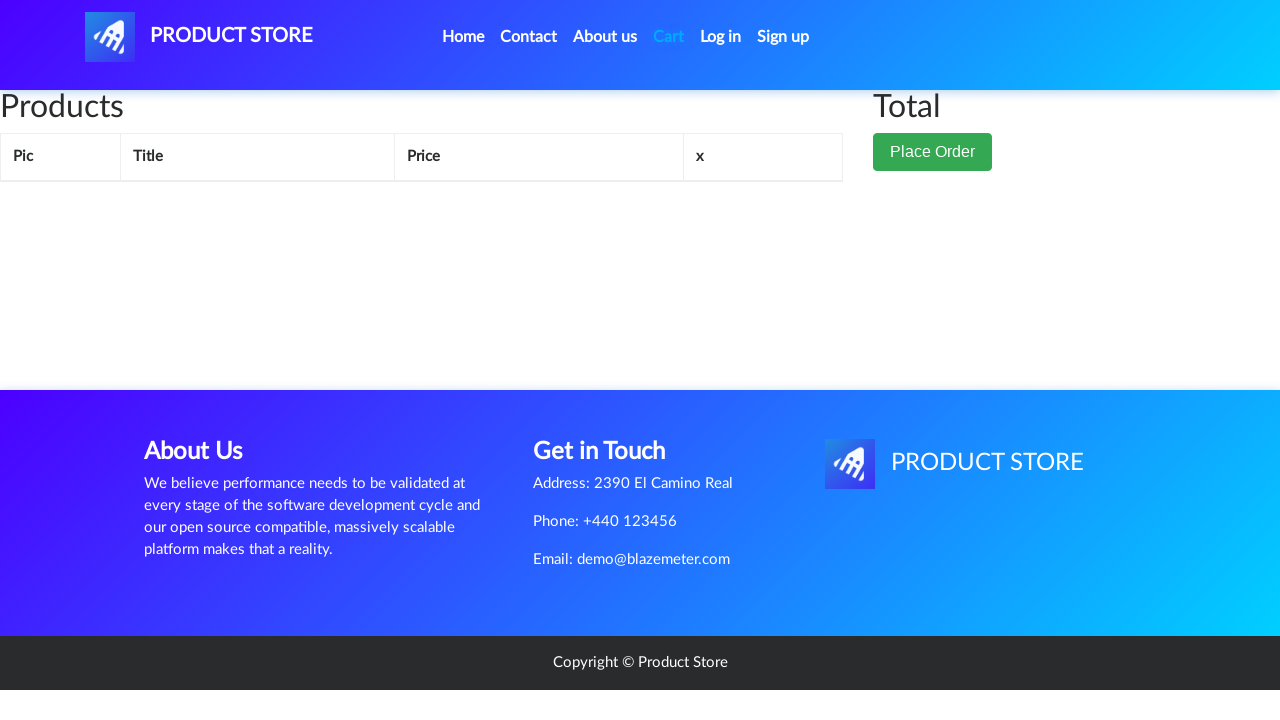

Cart loaded and product verified in cart
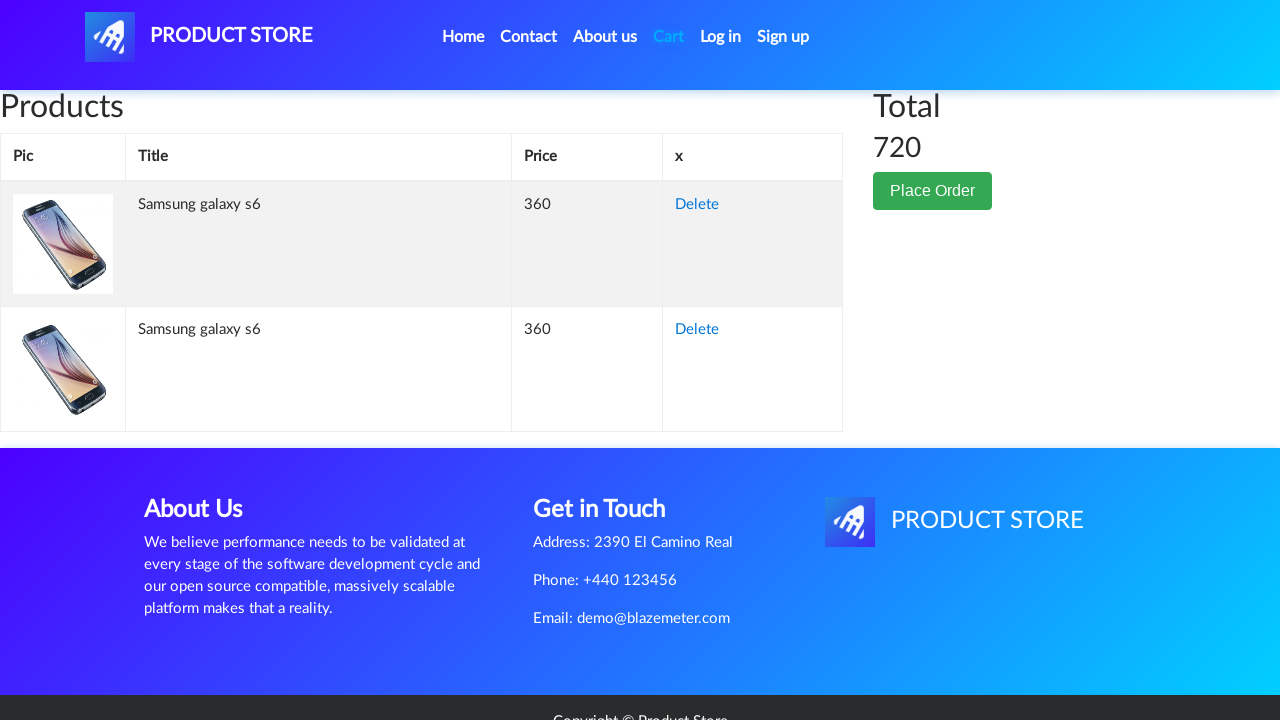

Clicked Place Order button at (933, 191) on button[data-target='#orderModal']
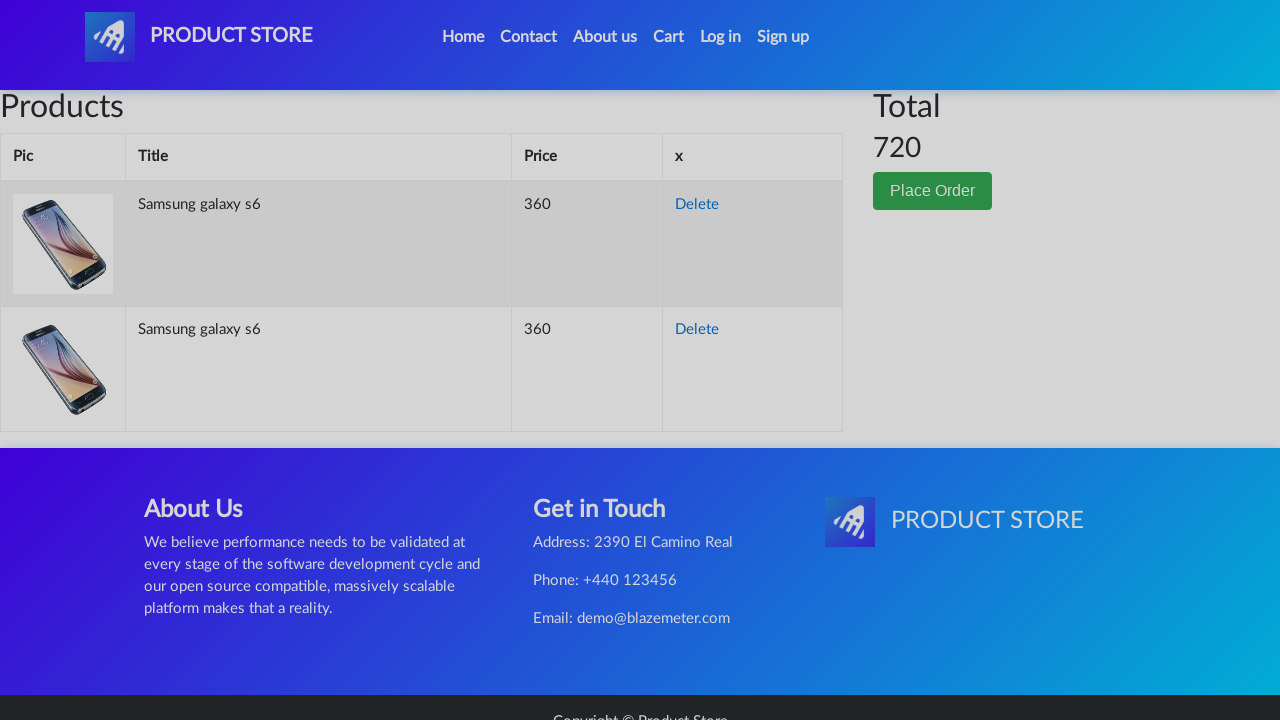

Order modal appeared
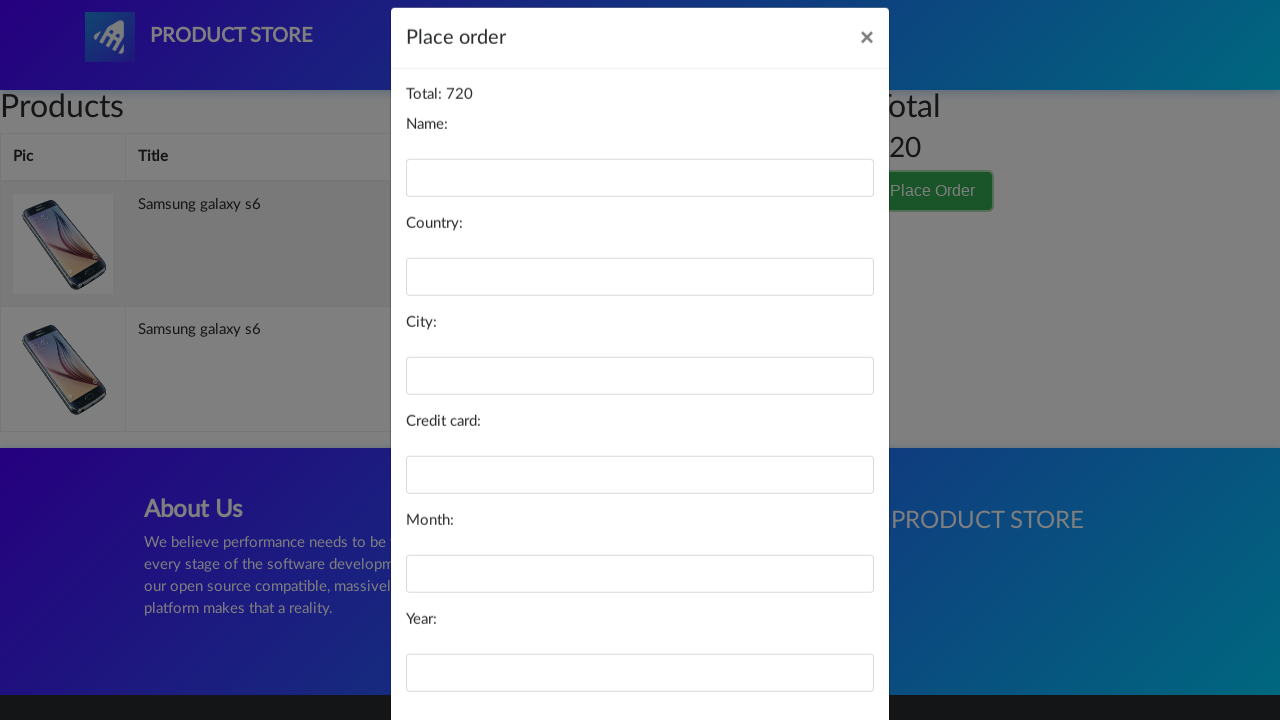

Filled in customer name 'Kevin' on #name
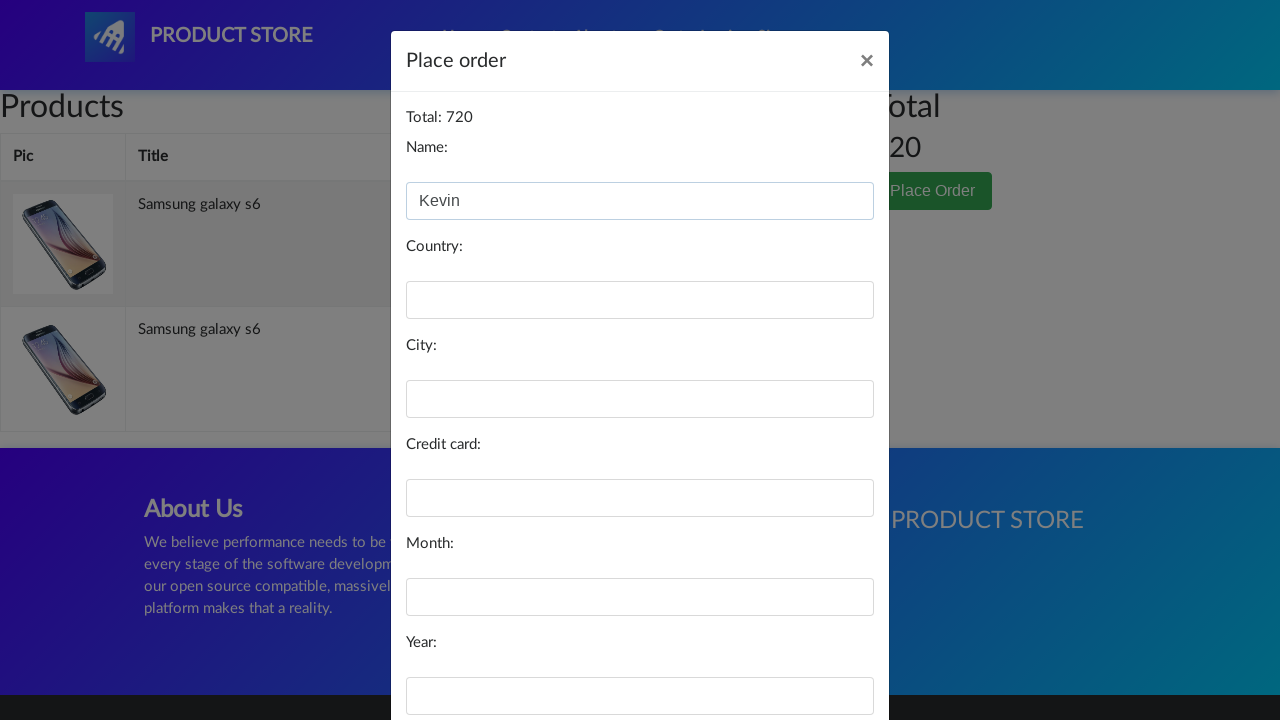

Filled in country 'Guatemala' on #country
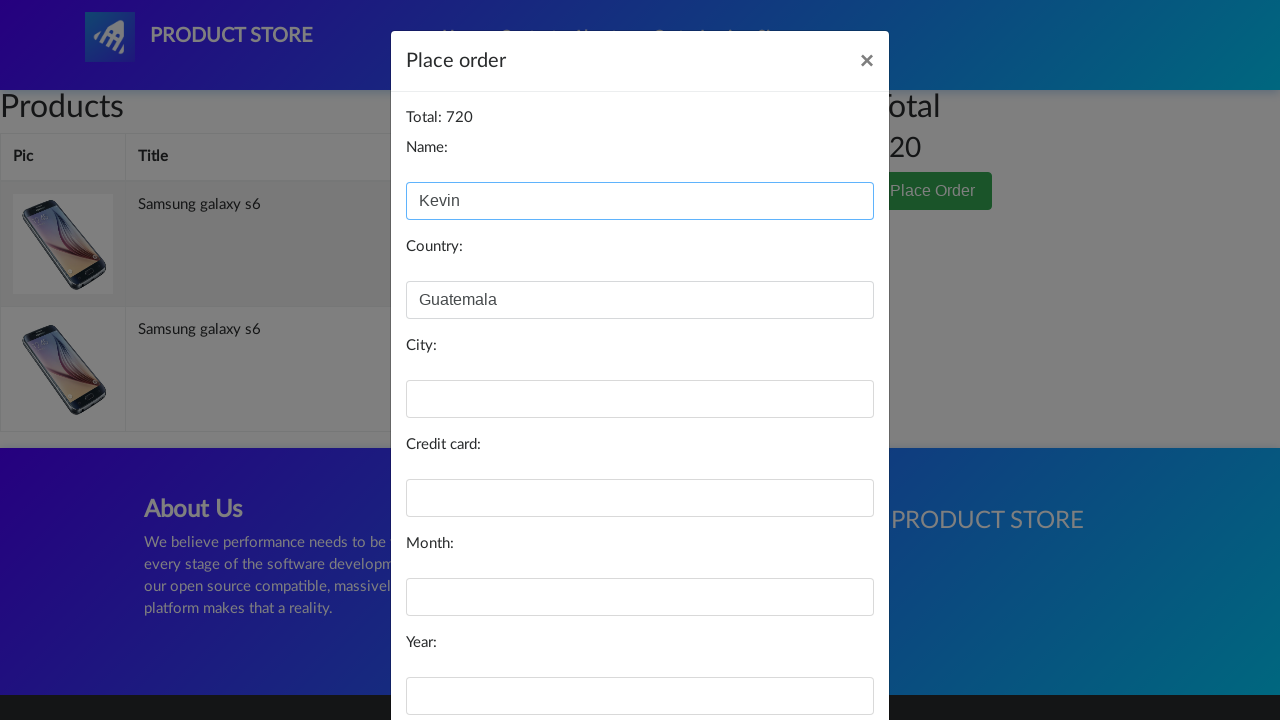

Filled in city 'Coban' on #city
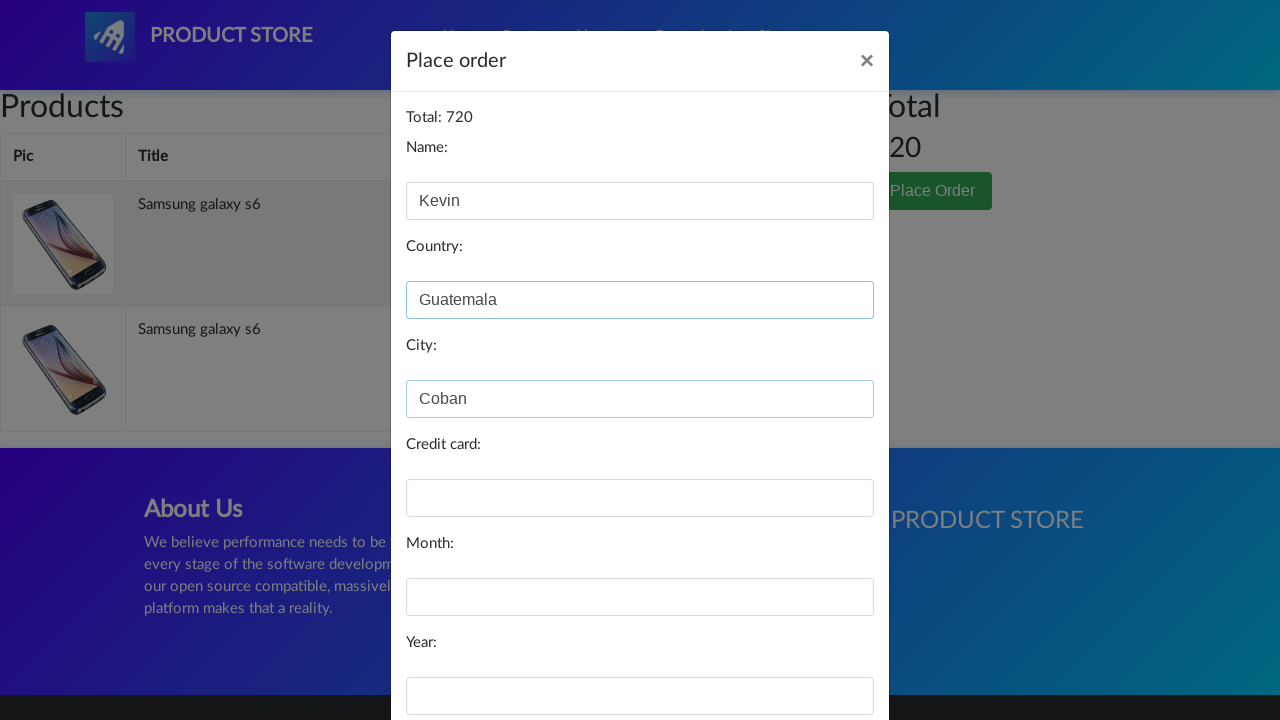

Filled in card number '1234567890' on #card
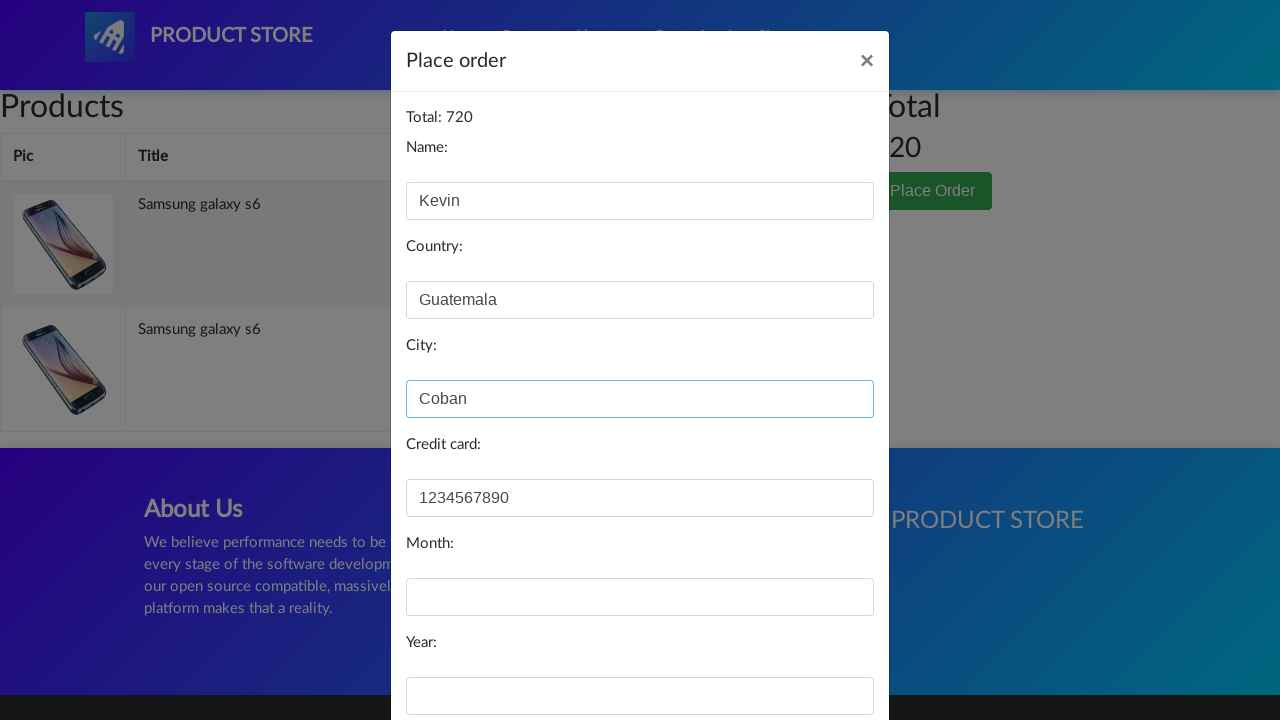

Filled in expiry month '12' on #month
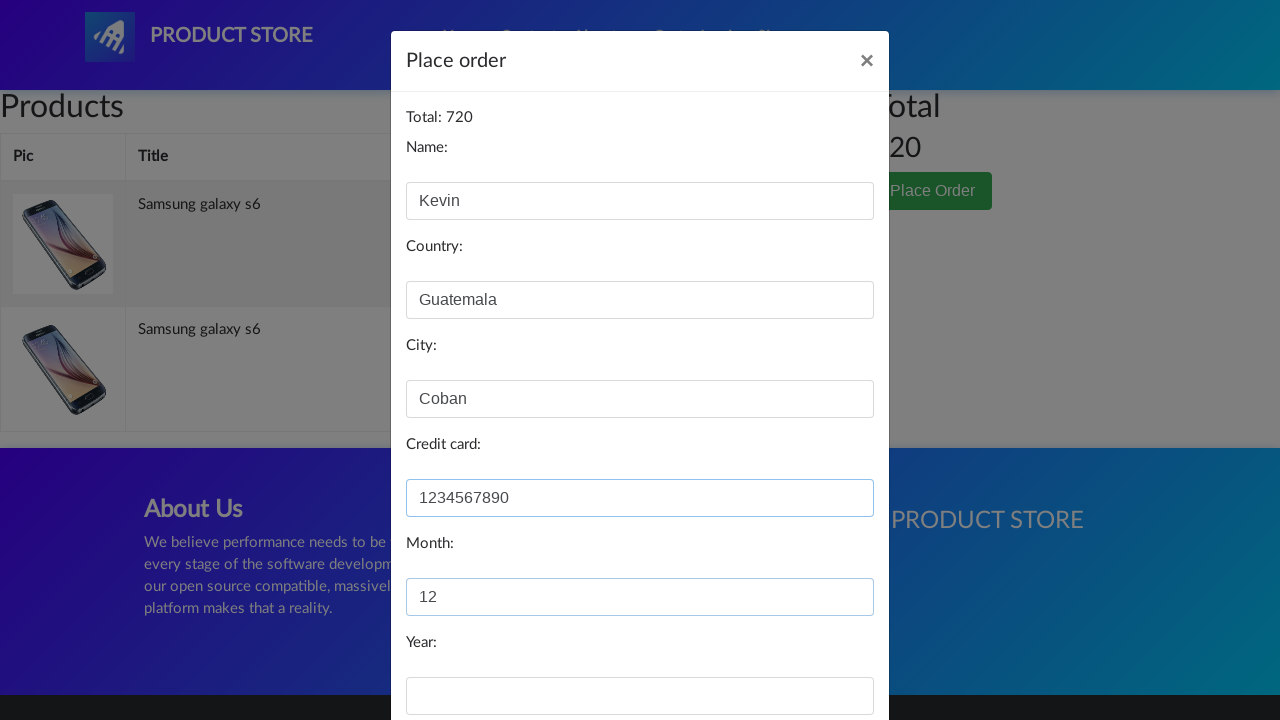

Filled in expiry year '2025' on #year
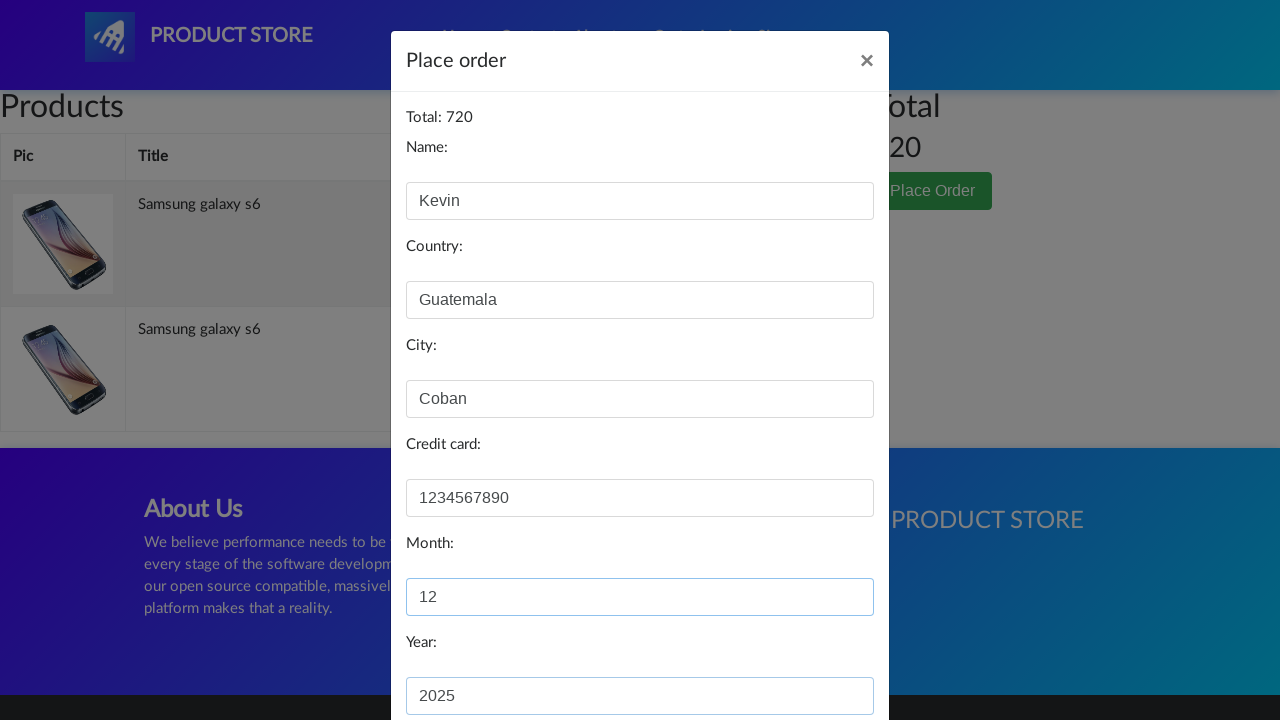

Clicked Purchase button to submit order at (823, 655) on button[onclick='purchaseOrder()']
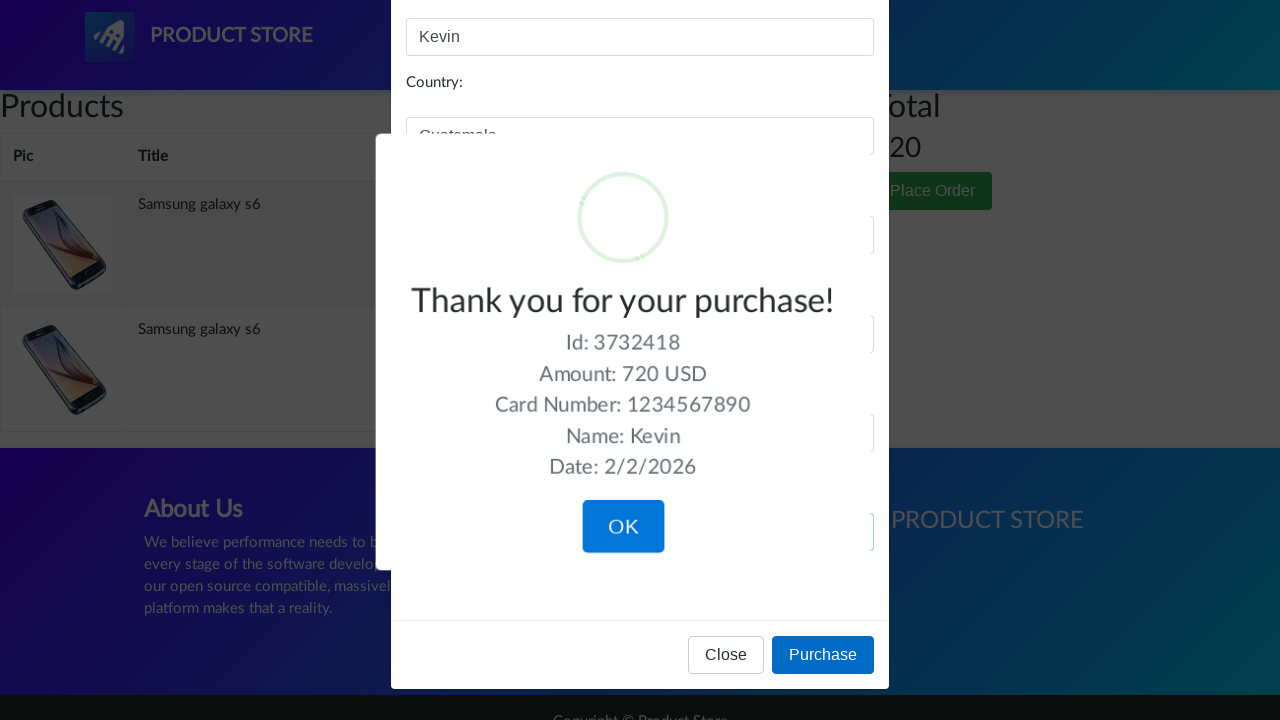

Purchase confirmation alert appeared
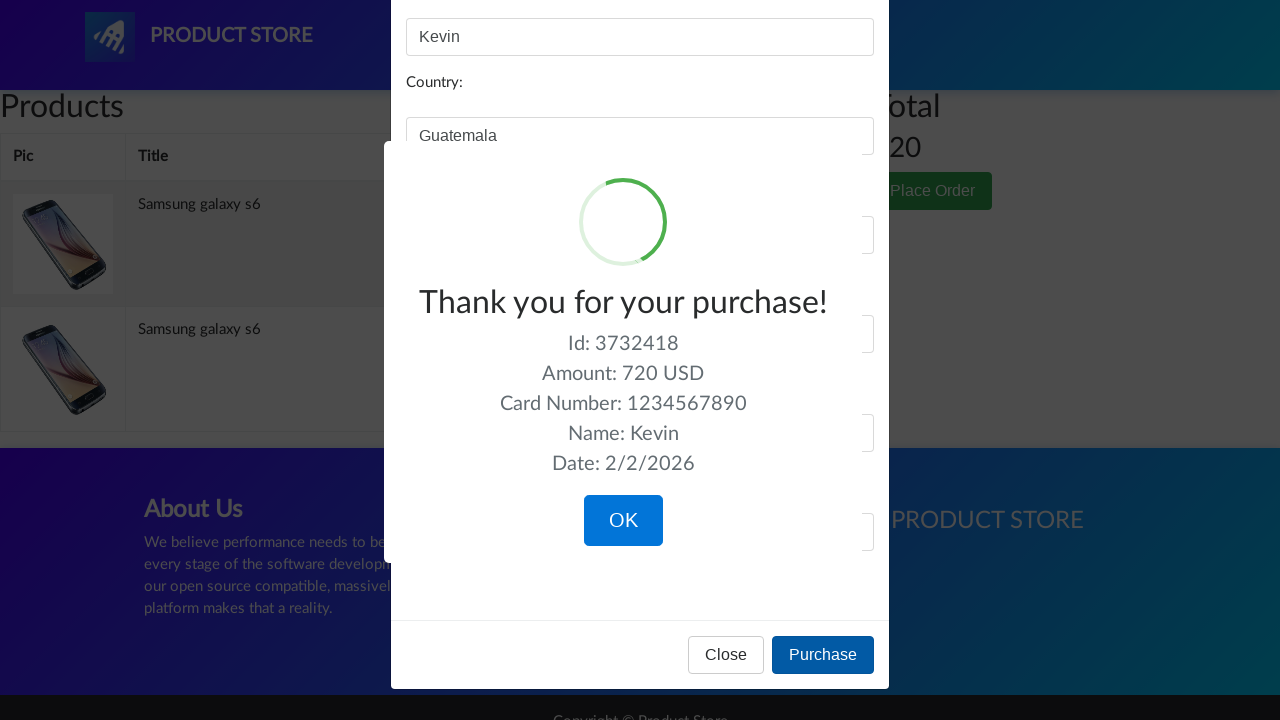

Verified confirmation message contains 'Thank you for your purchase'
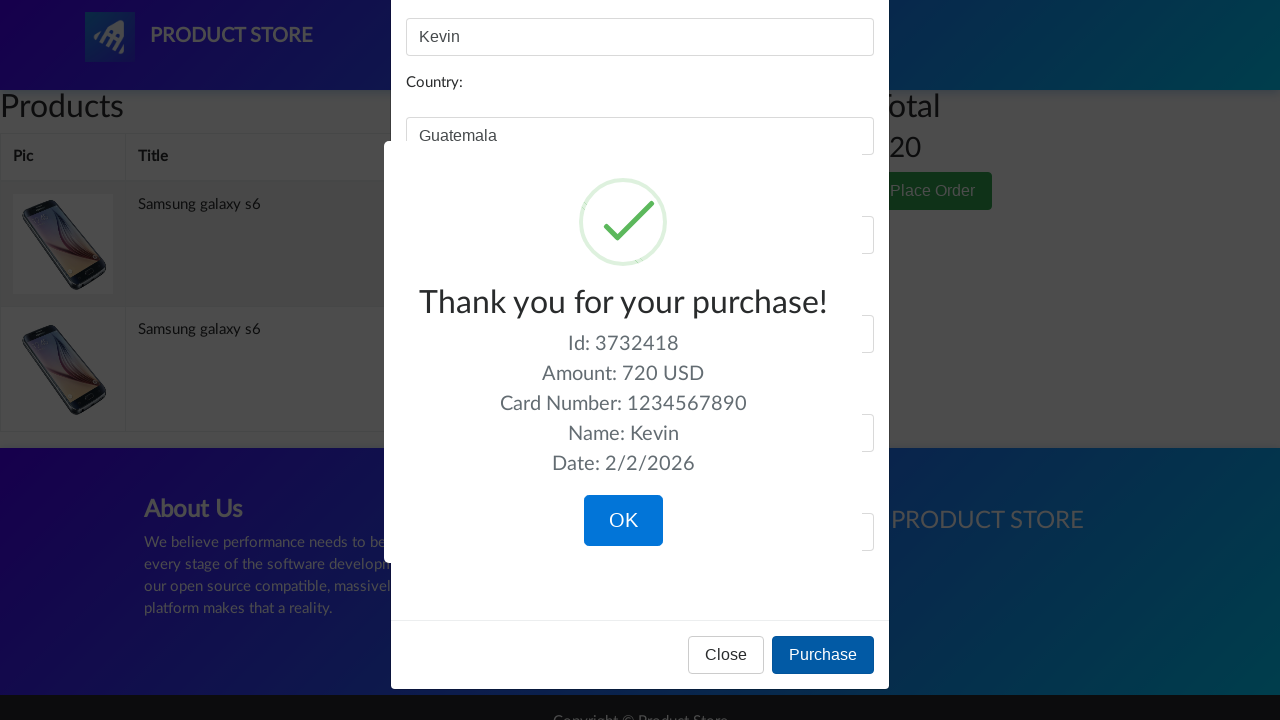

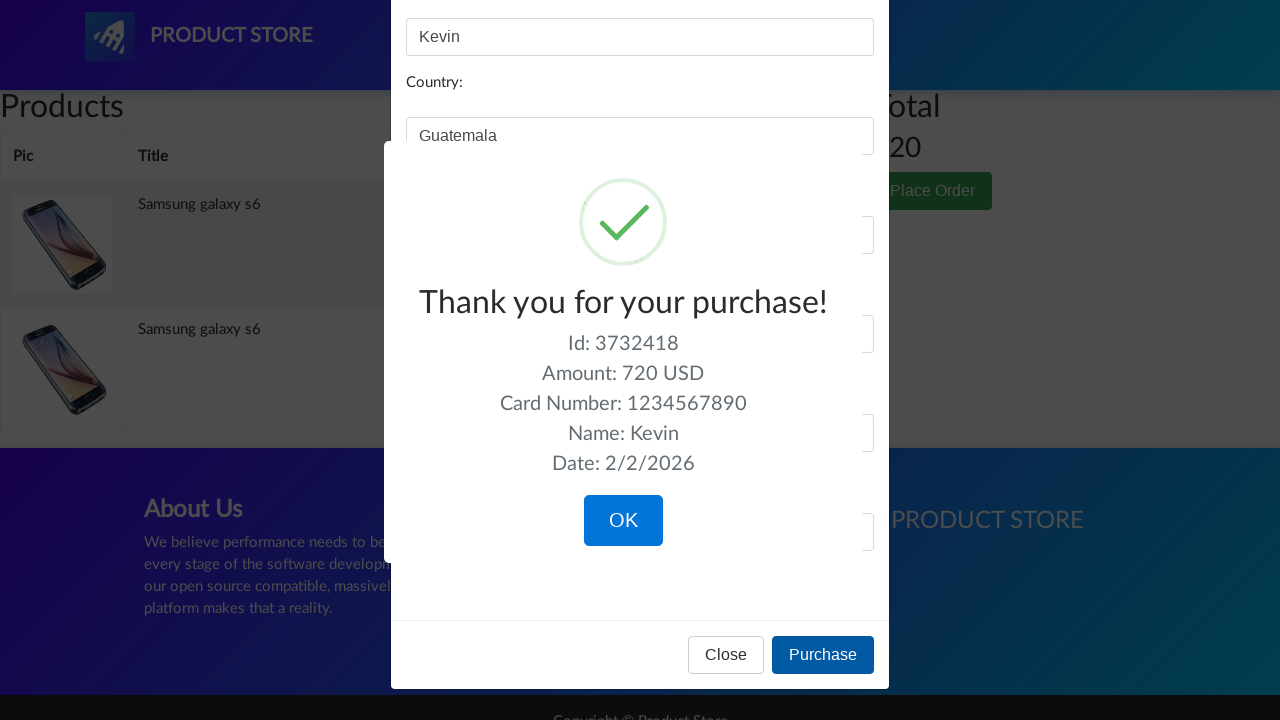